Tests the sorting functionality of a vegetable/fruit table by clicking the column header and verifying the items are displayed in sorted order

Starting URL: https://rahulshettyacademy.com/seleniumPractise/#/offers

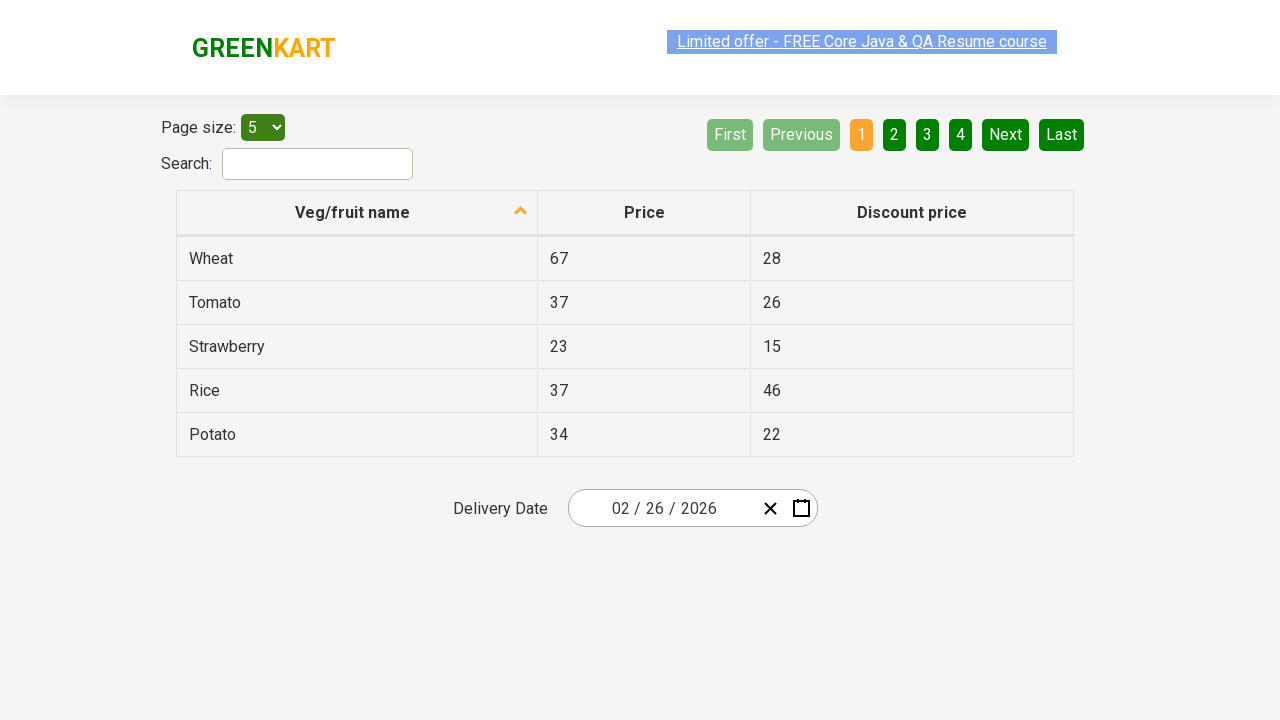

Clicked on 'Veg/fruit name' column header to sort at (353, 212) on xpath=//span[text()='Veg/fruit name']
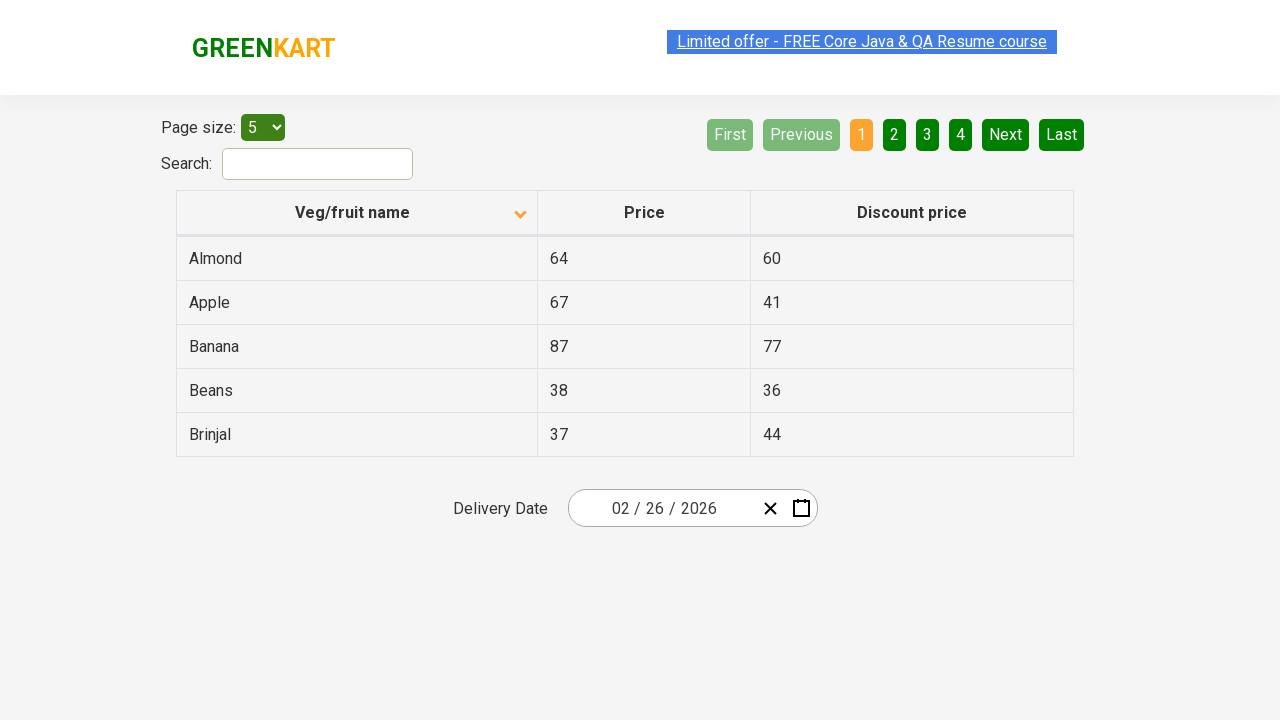

Waited 500ms for sorting animation to complete
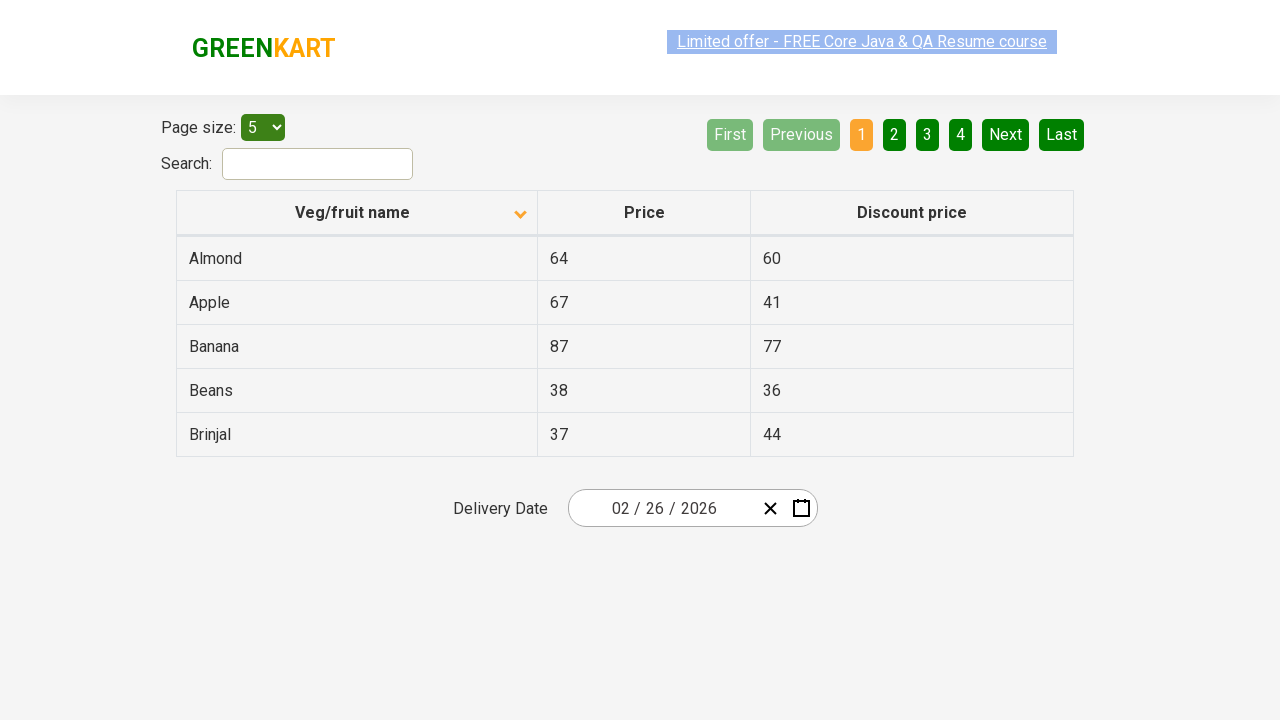

Retrieved all vegetable/fruit name elements from table
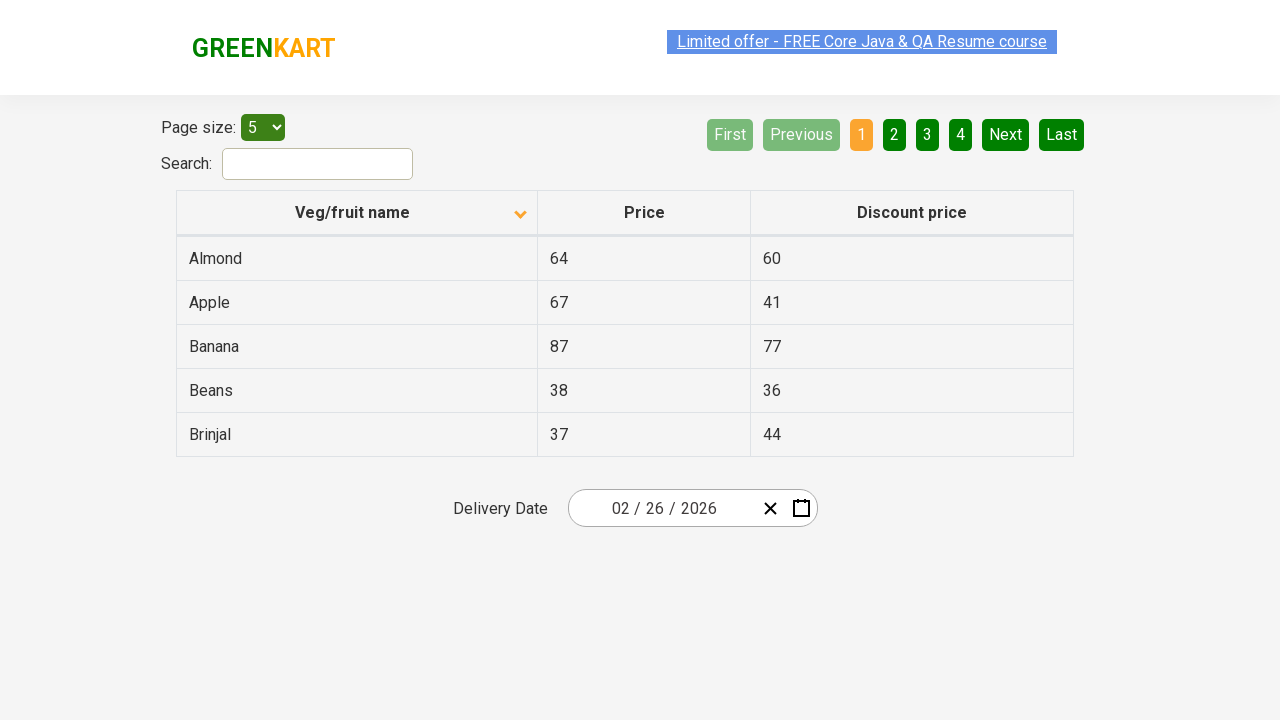

Extracted vegetable names from elements: ['Almond', 'Apple', 'Banana', 'Beans', 'Brinjal']
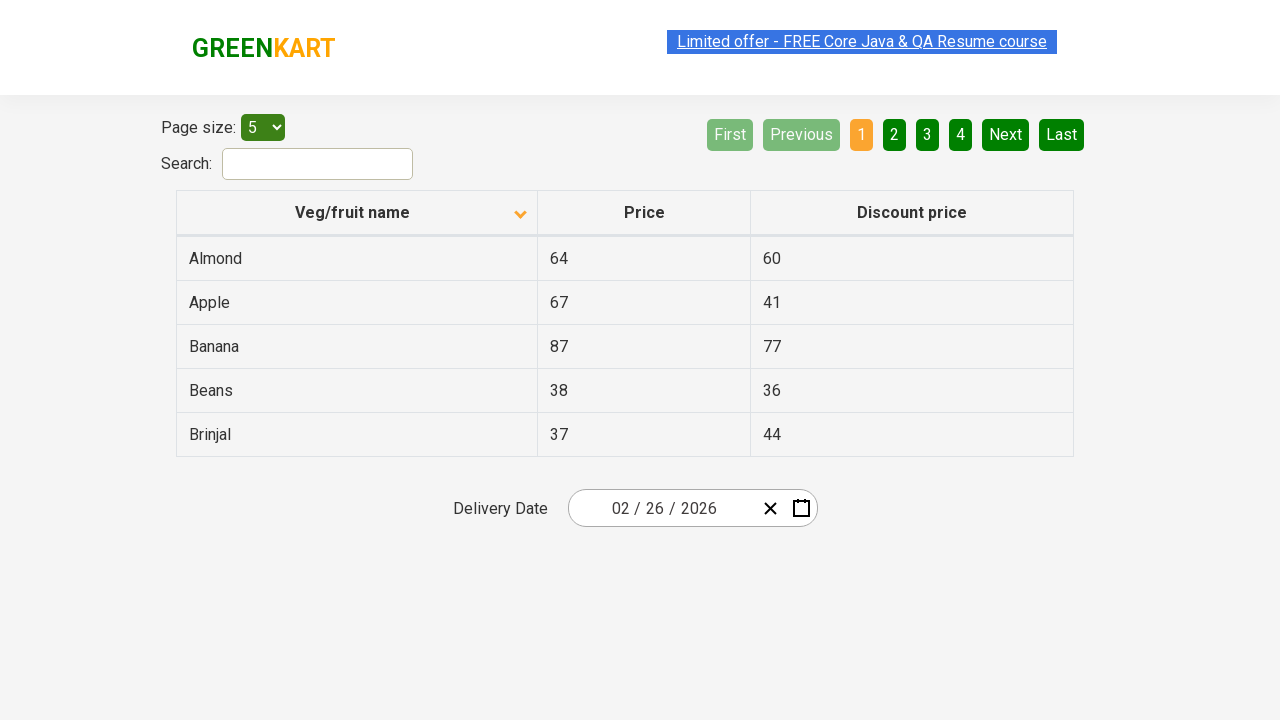

Verified that vegetables are sorted alphabetically in ascending order
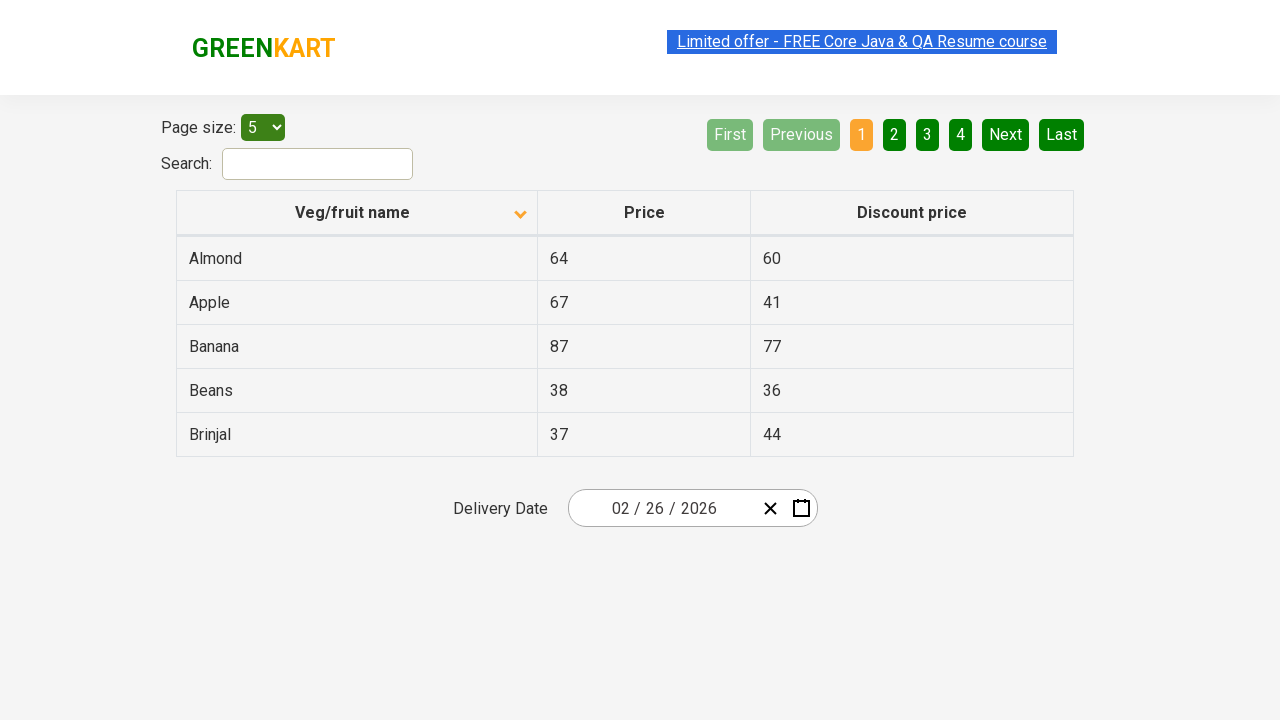

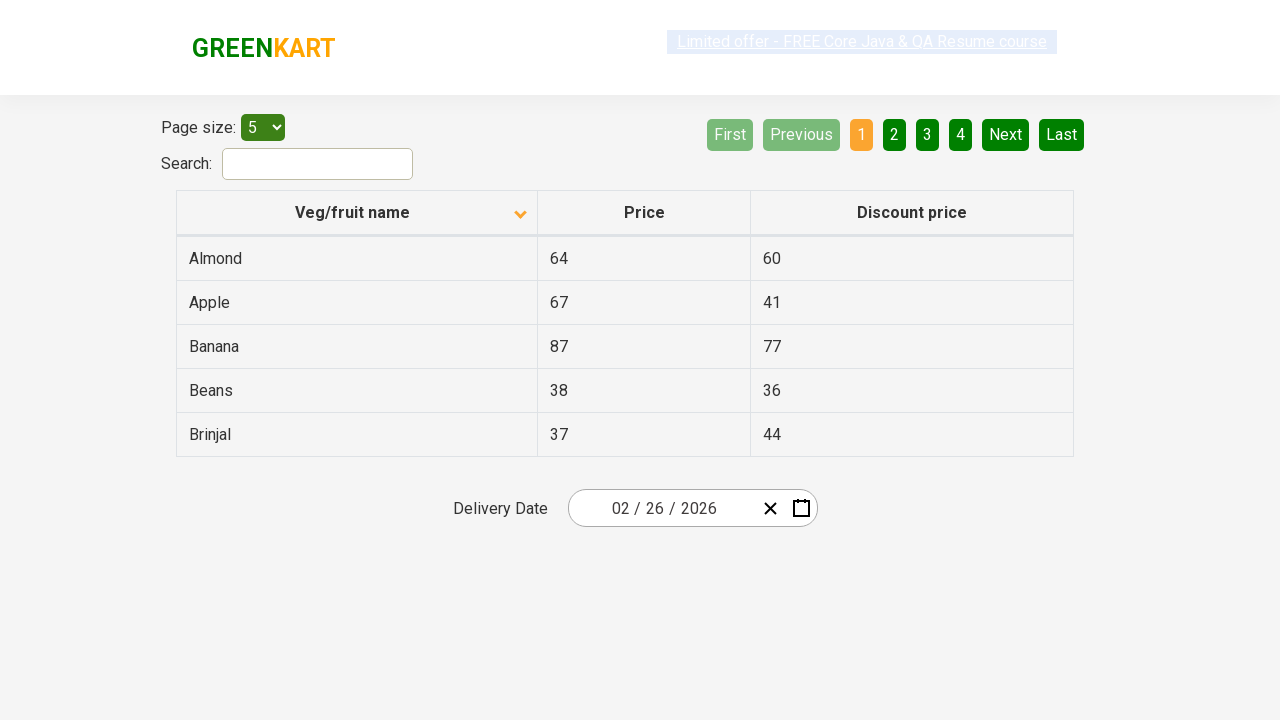